Tests simple alert dialog by clicking an alert button and accepting the alert

Starting URL: https://testautomationpractice.blogspot.com/

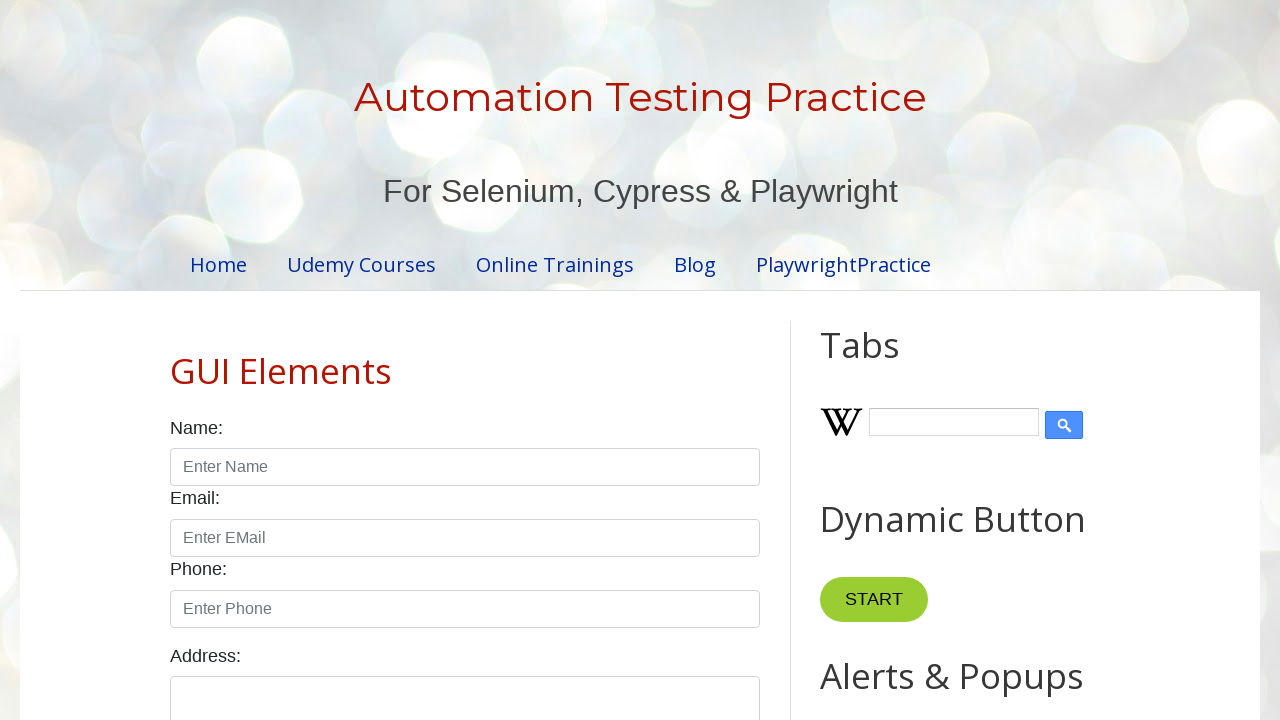

Set up dialog handler to accept alerts
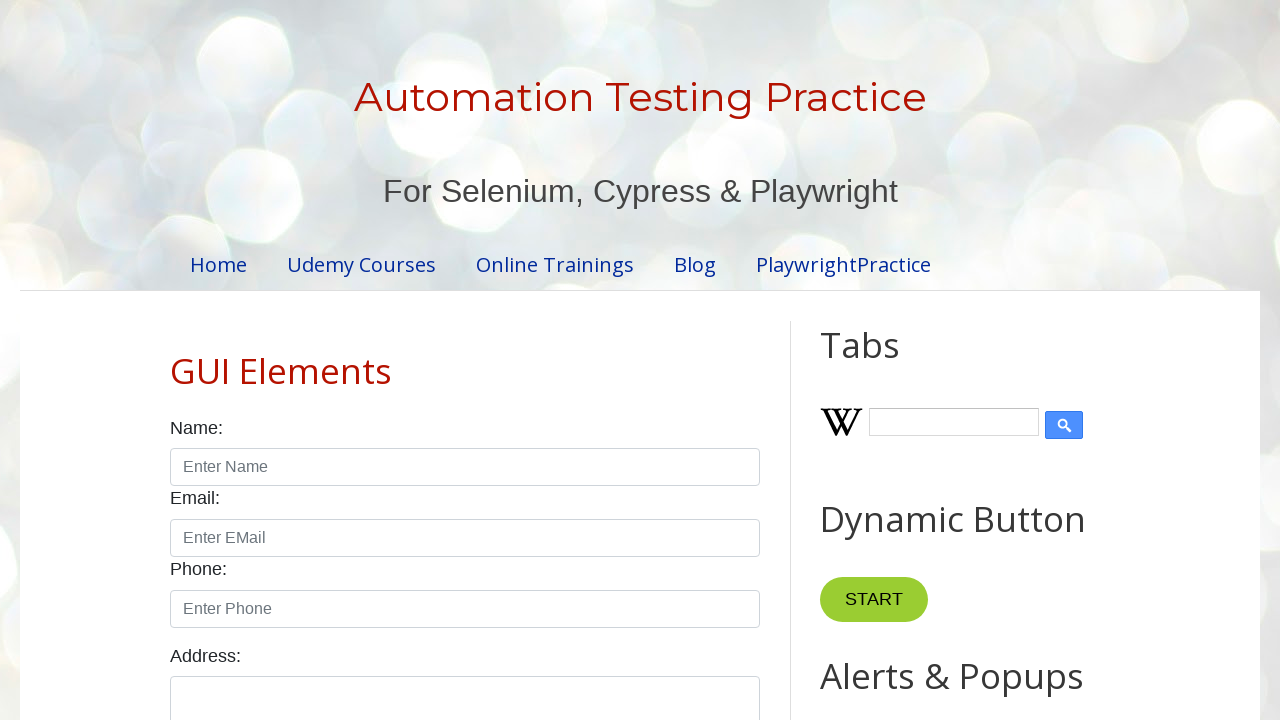

Clicked alert button to trigger simple alert dialog at (888, 361) on xpath=//button[@id='alertBtn']
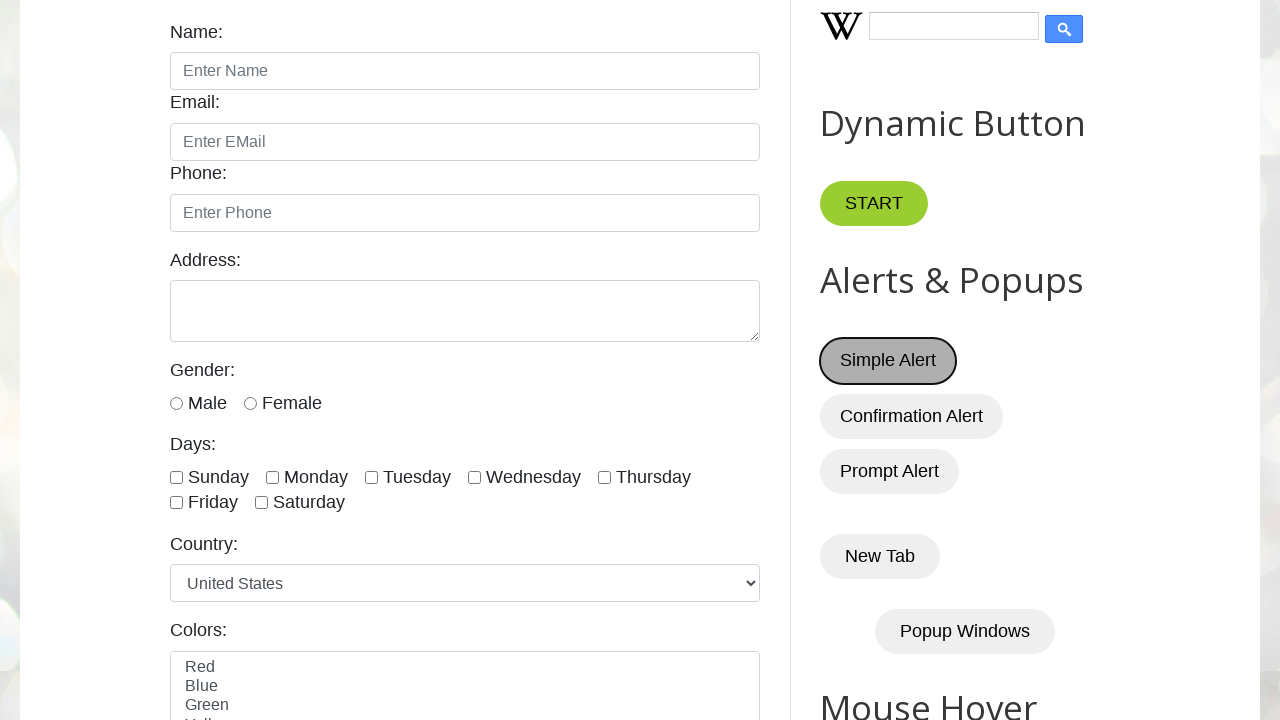

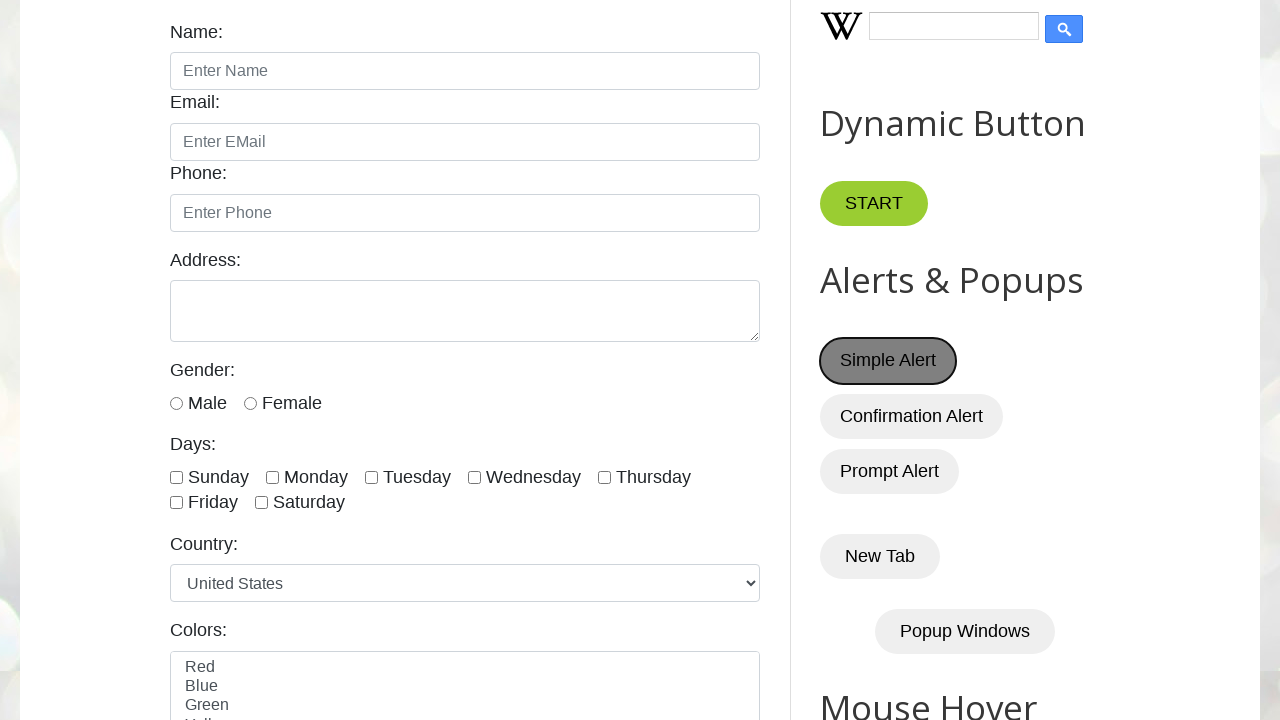